Tests a math exercise form by reading a value from the page, calculating the result using a mathematical formula (log of absolute value of 12*sin(x)), filling in the answer, selecting checkbox and radio button options, and submitting the form.

Starting URL: https://suninjuly.github.io/math.html

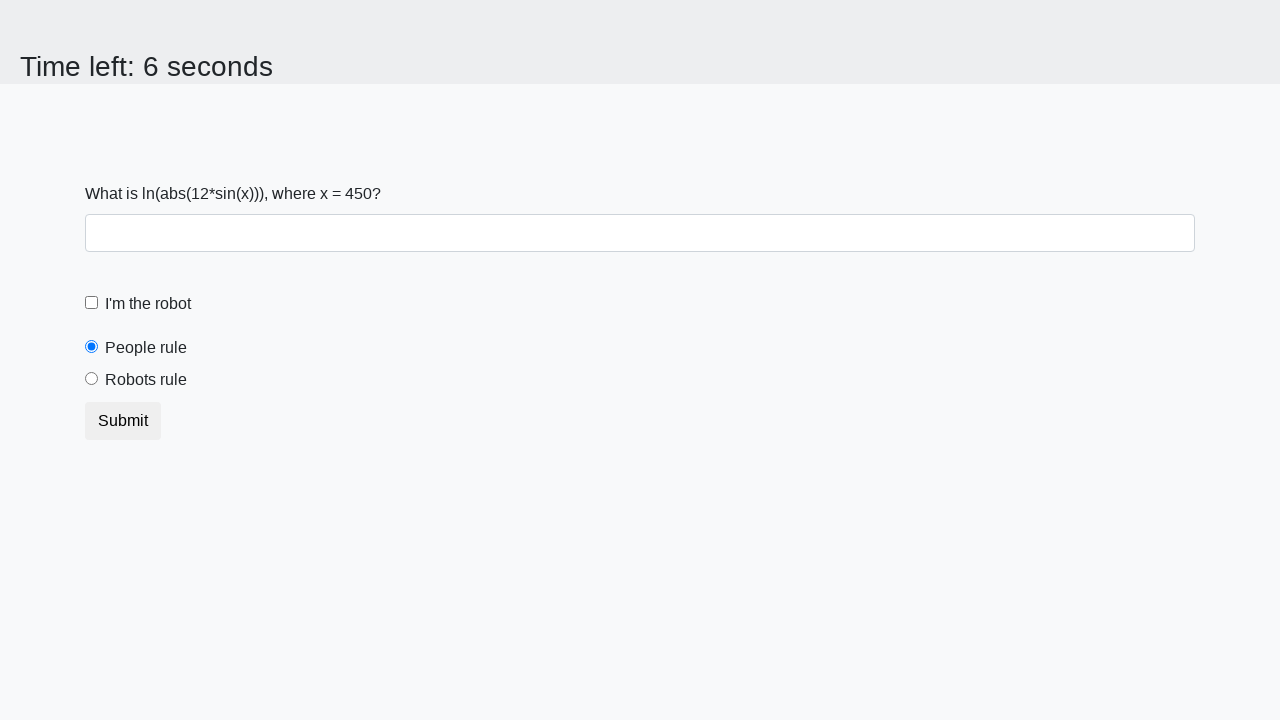

Located the input value element
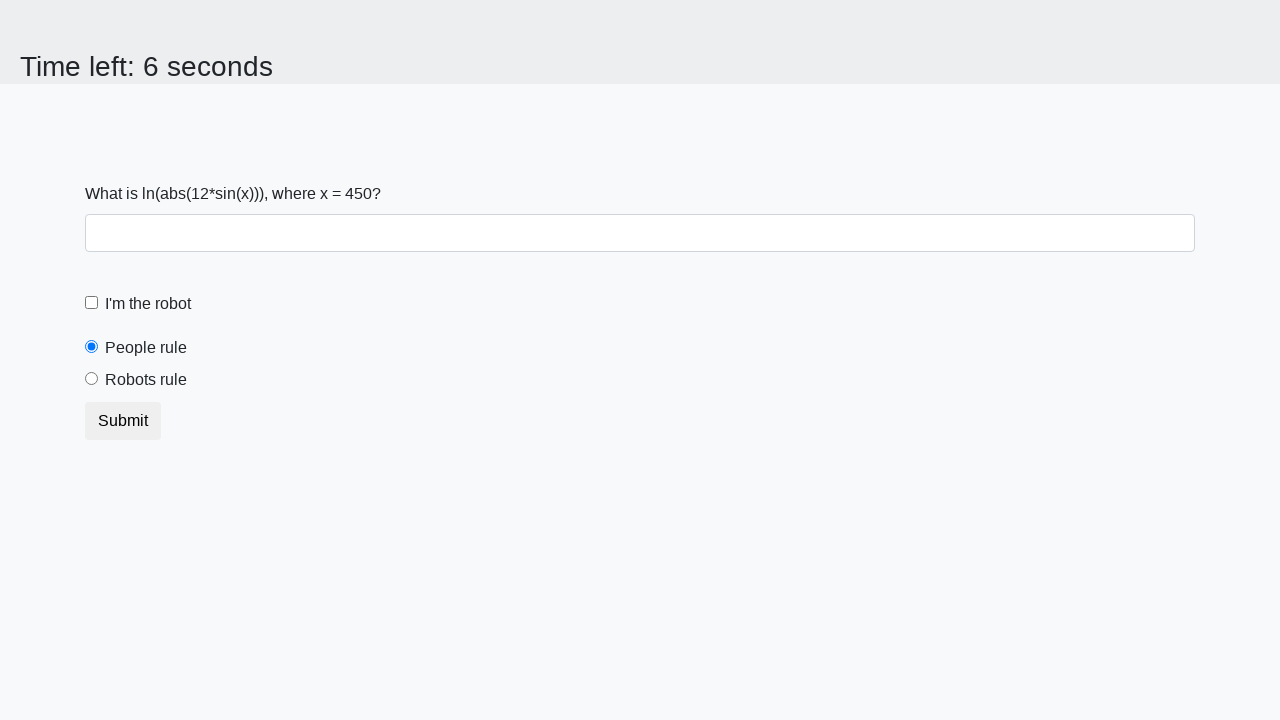

Retrieved input value: 450
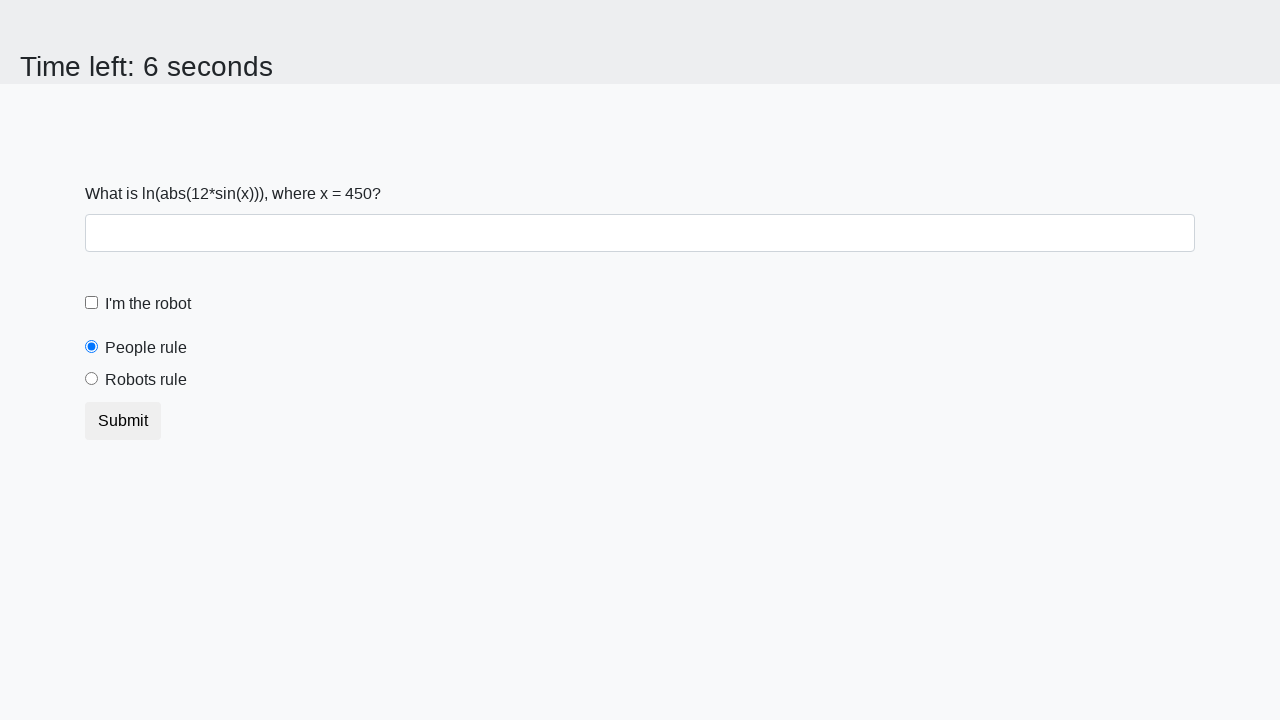

Calculated result using formula log(abs(12*sin(x))): 2.104061554125891
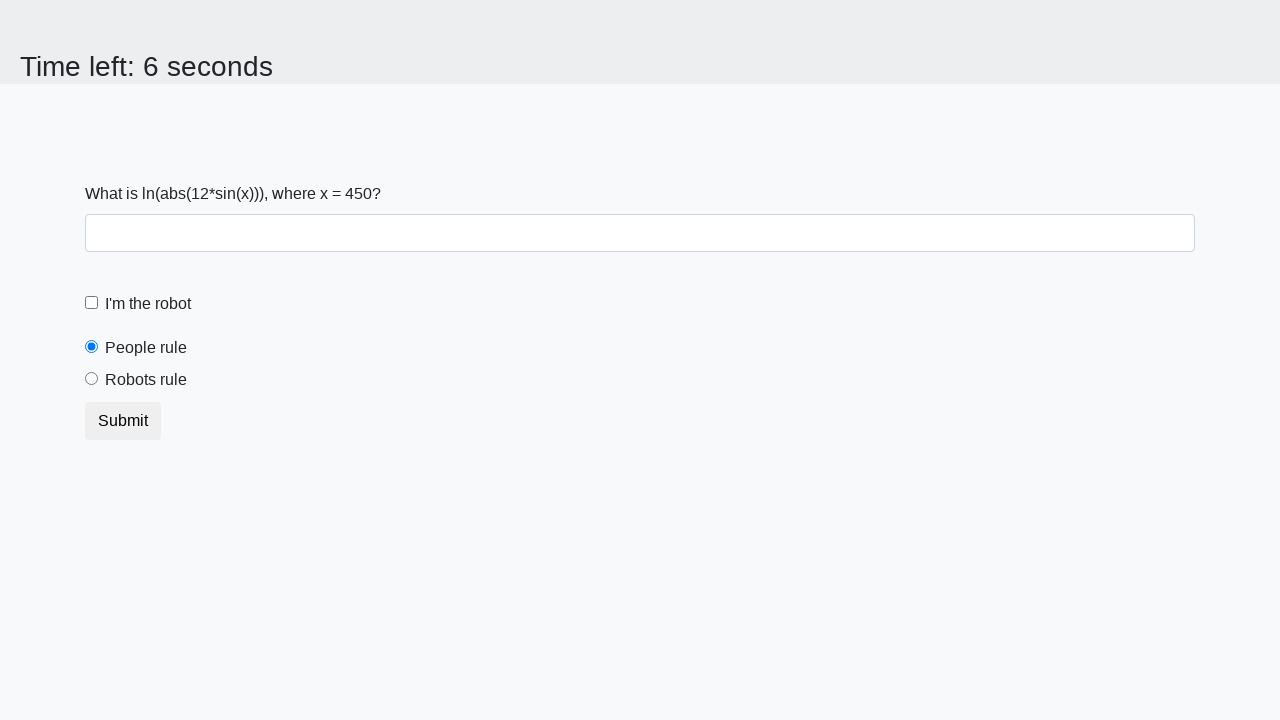

Filled in the calculated answer on #answer
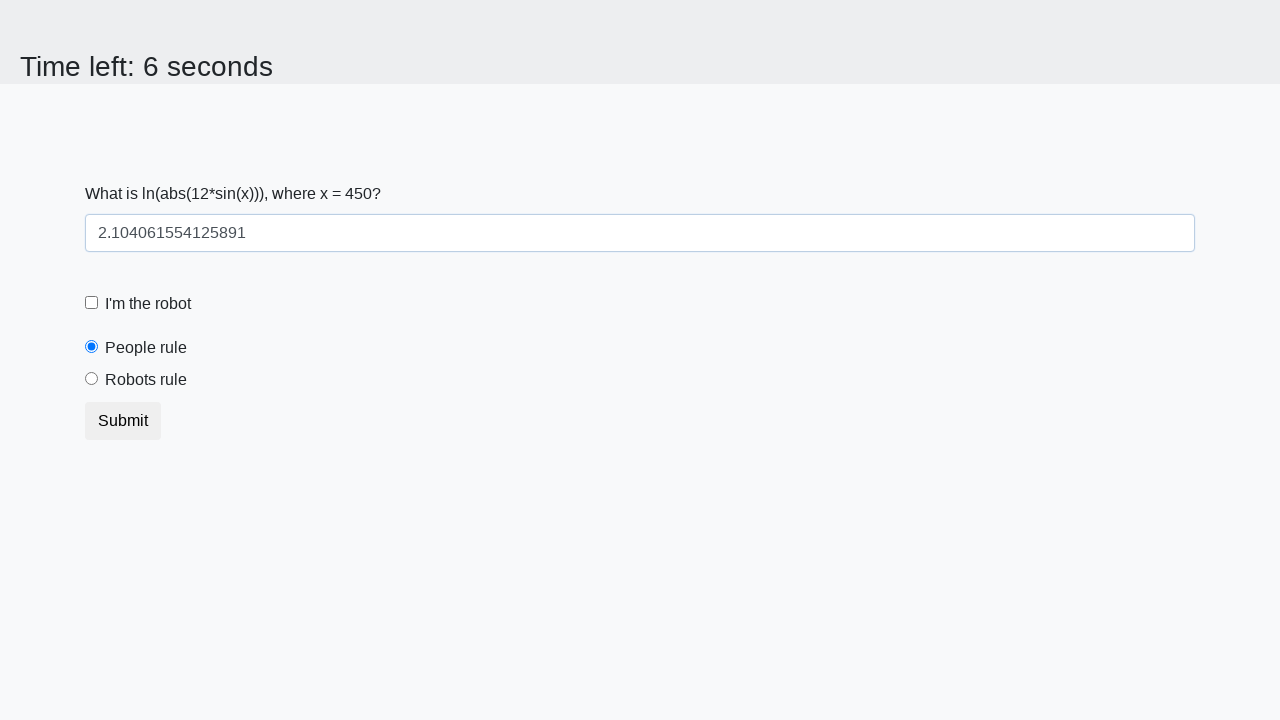

Clicked the 'I'm not a robot' checkbox at (148, 304) on label[for='robotCheckbox']
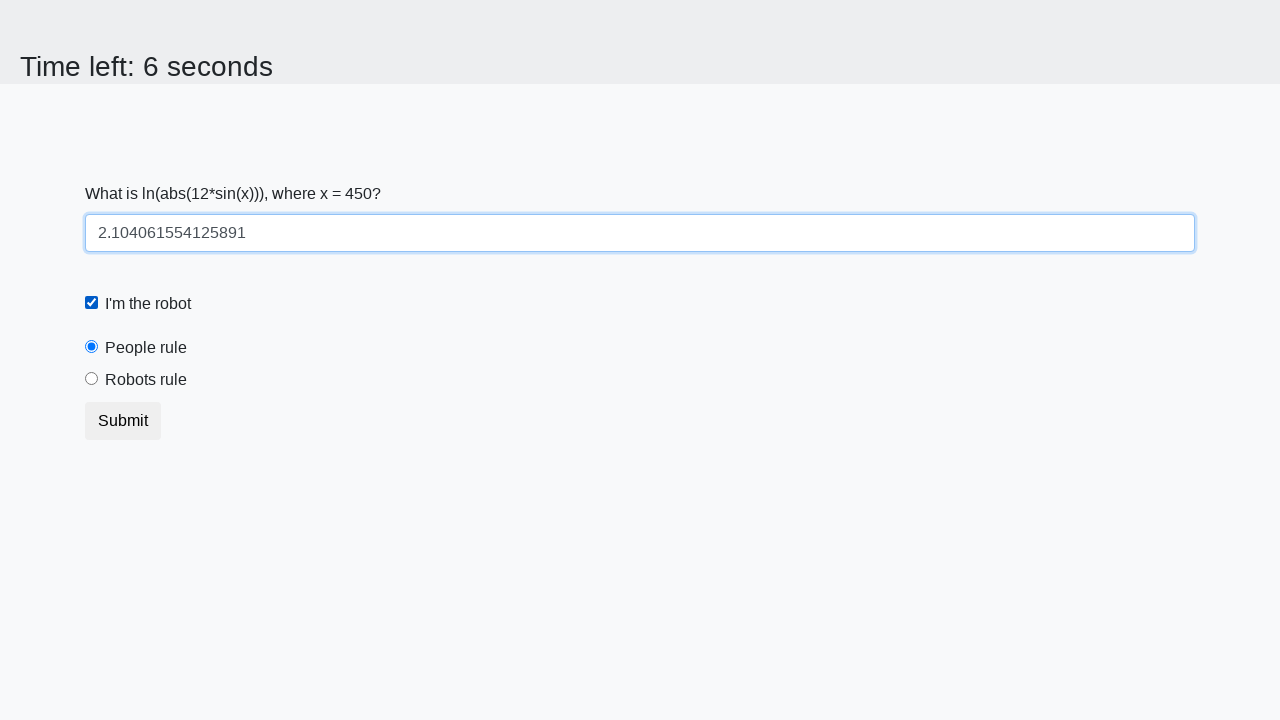

Clicked the 'Robots rule!' radio button at (146, 380) on label[for='robotsRule']
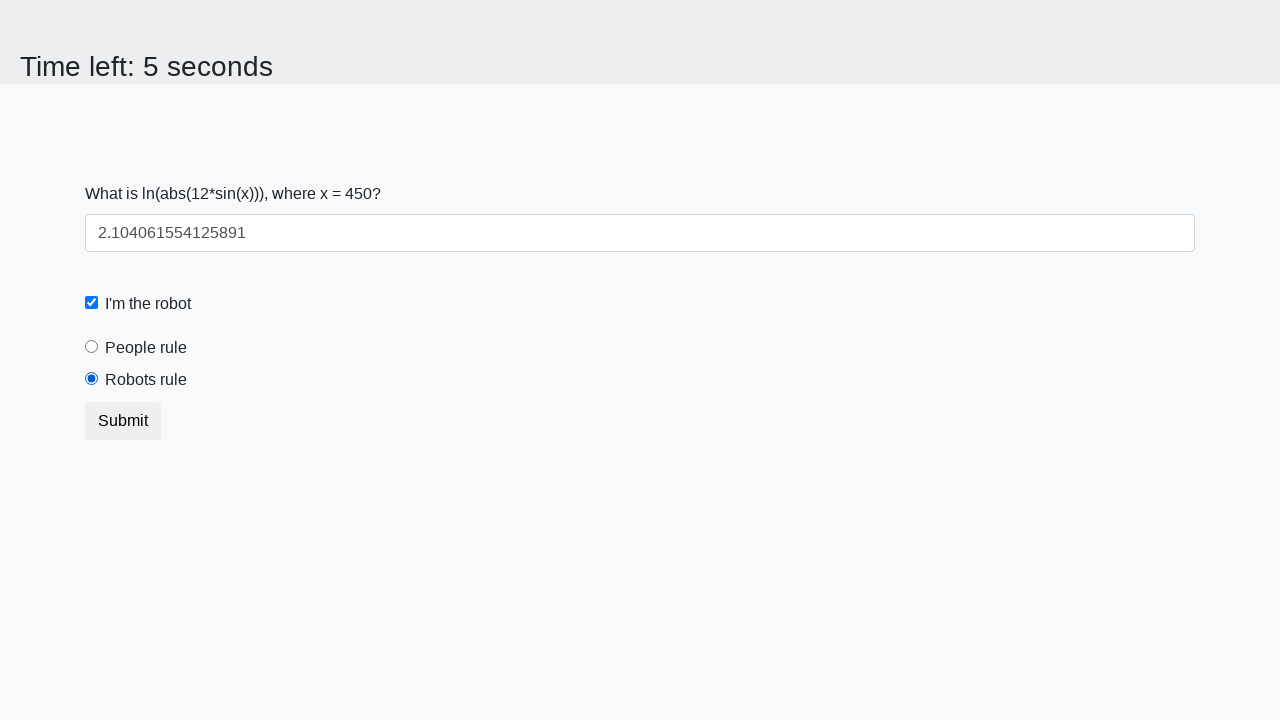

Clicked the submit button to submit the form at (123, 421) on .btn
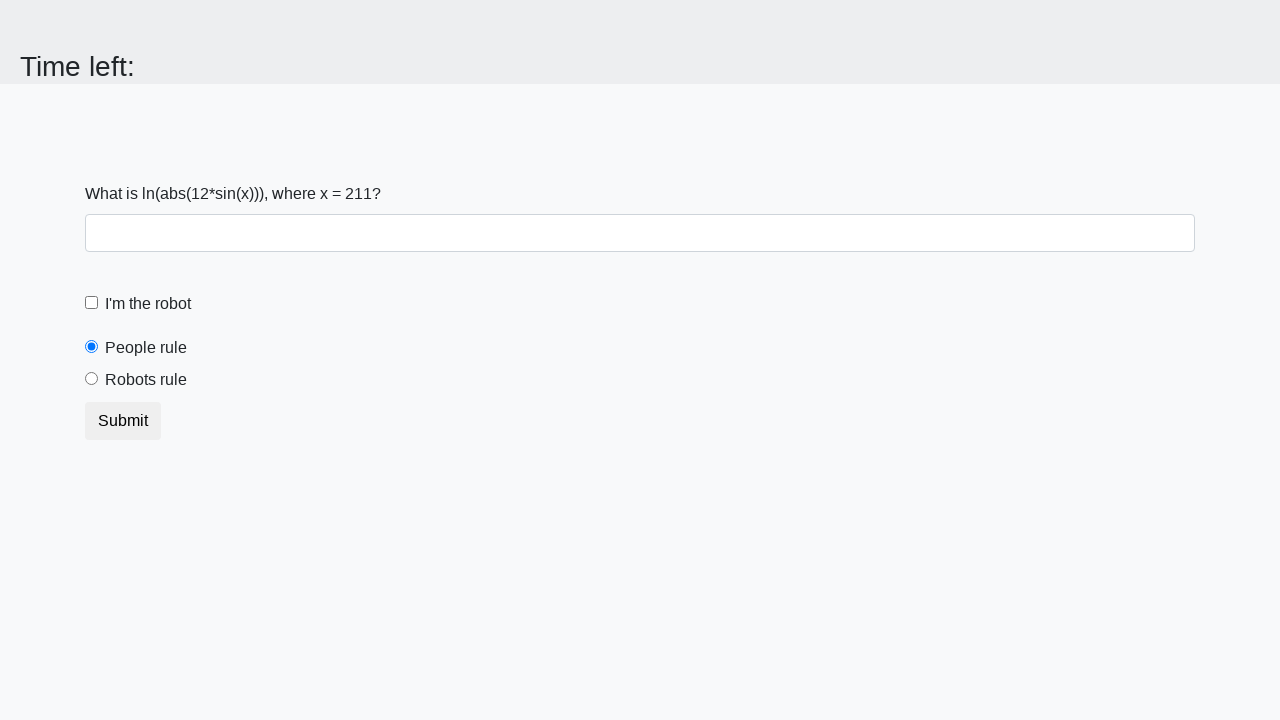

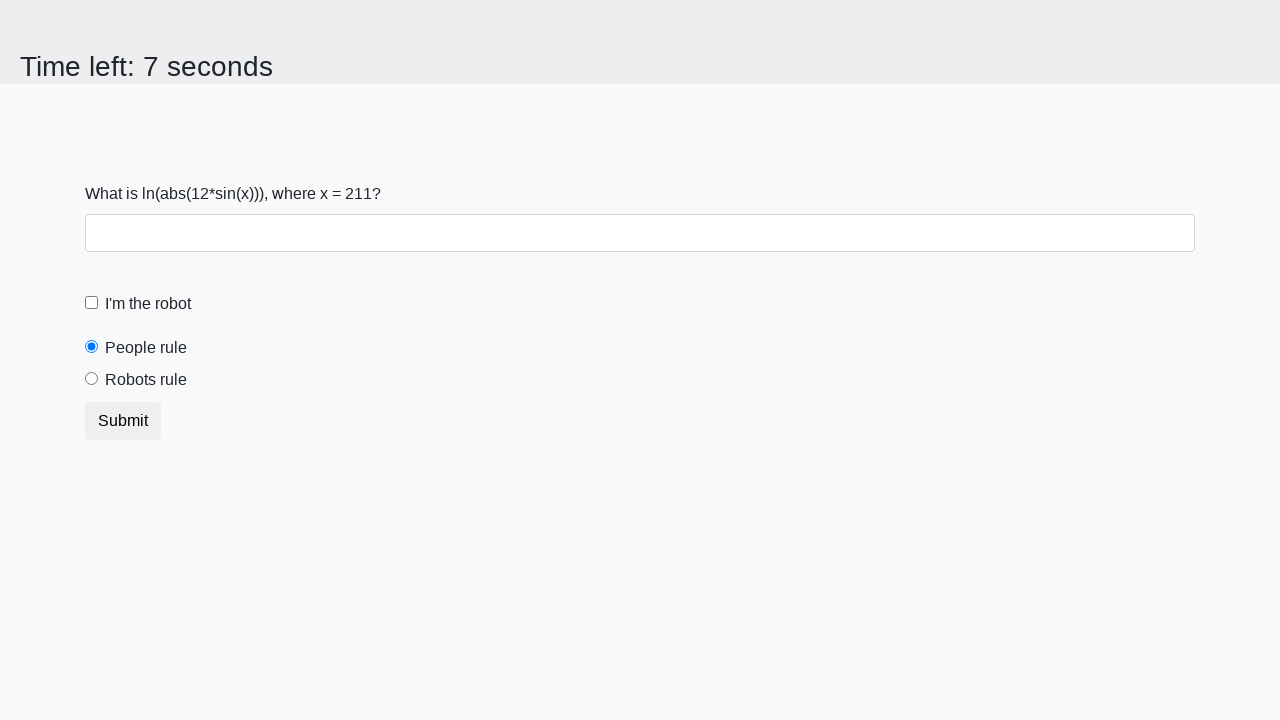